Opens a new tab to collect course names, then switches back to the original window to fill a text field with one of the course names

Starting URL: https://rahulshettyacademy.com/#/index

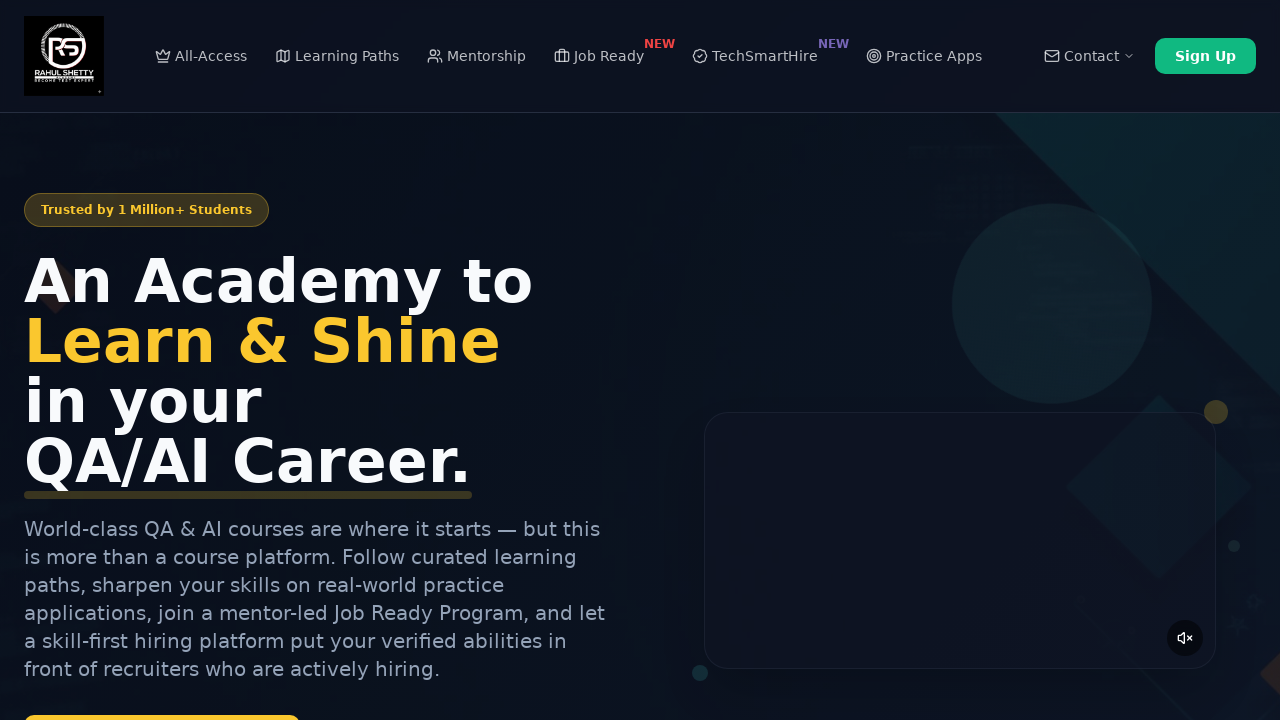

Opened a new tab/page
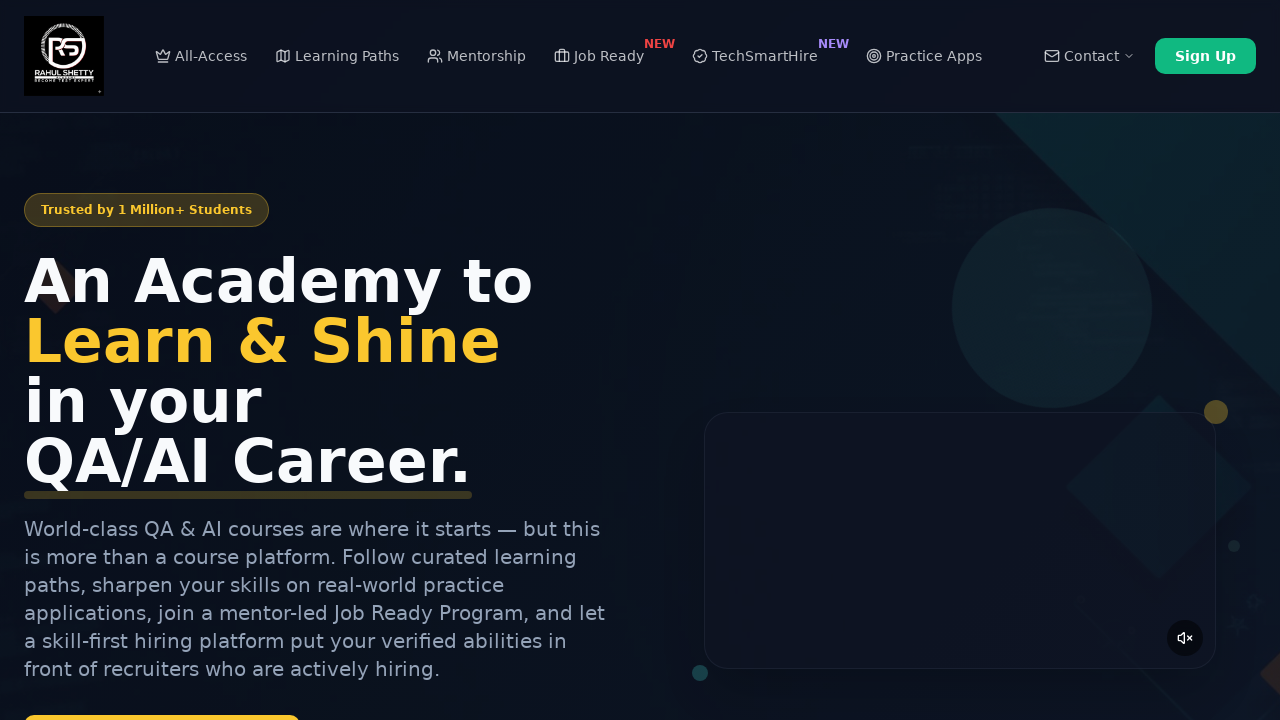

Navigated new tab to https://rahulshettyacademy.com/#/index
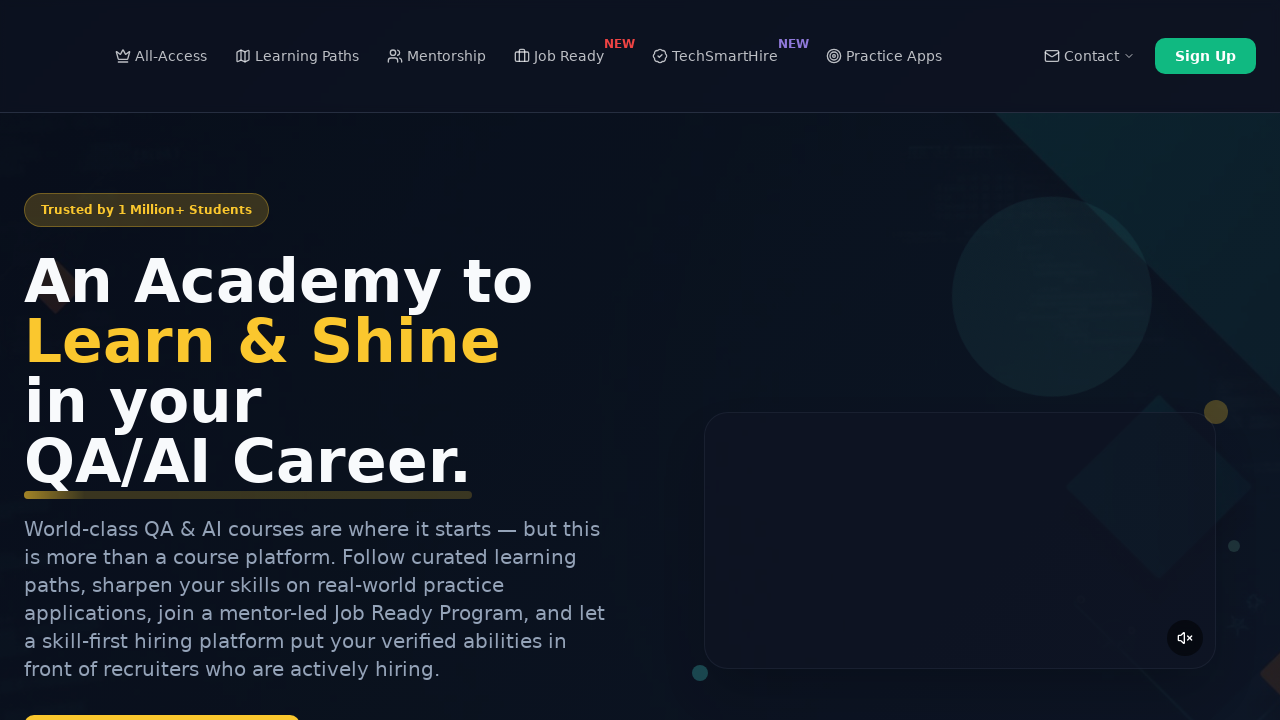

Located all course name elements from h2 a[href*='com/p/'] selectors
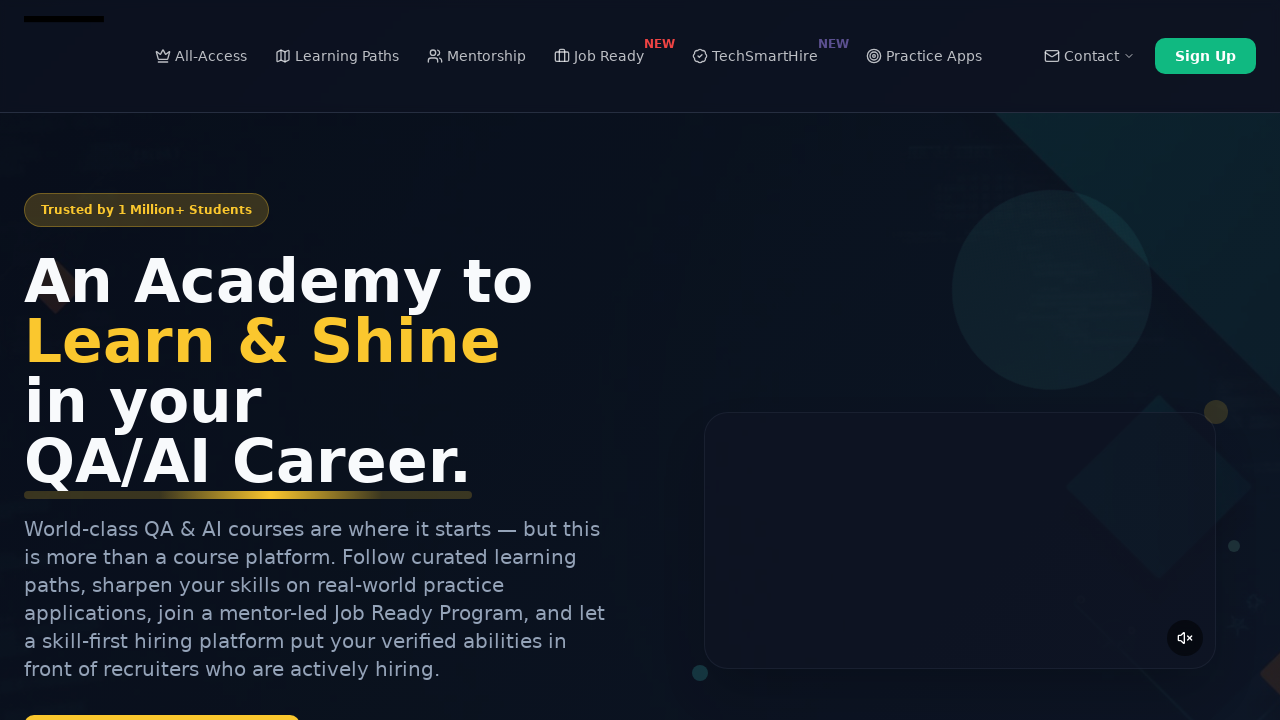

Extracted 0 course names from elements
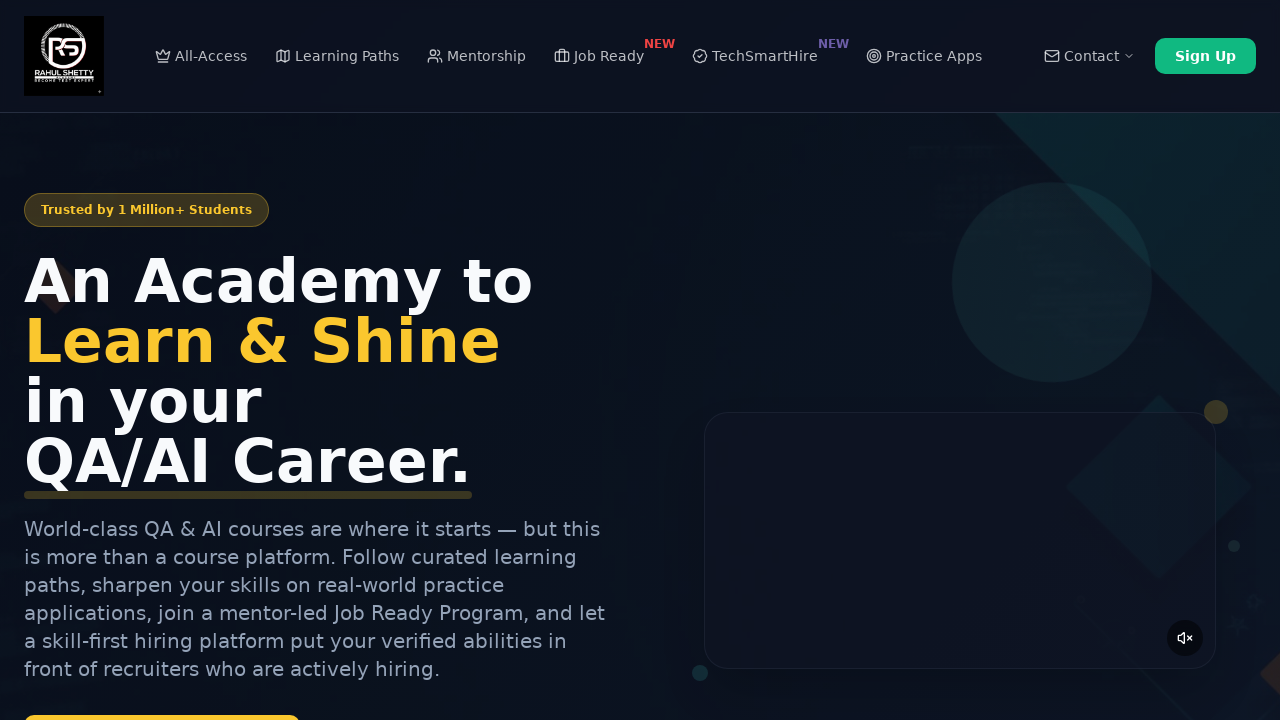

Closed the new tab
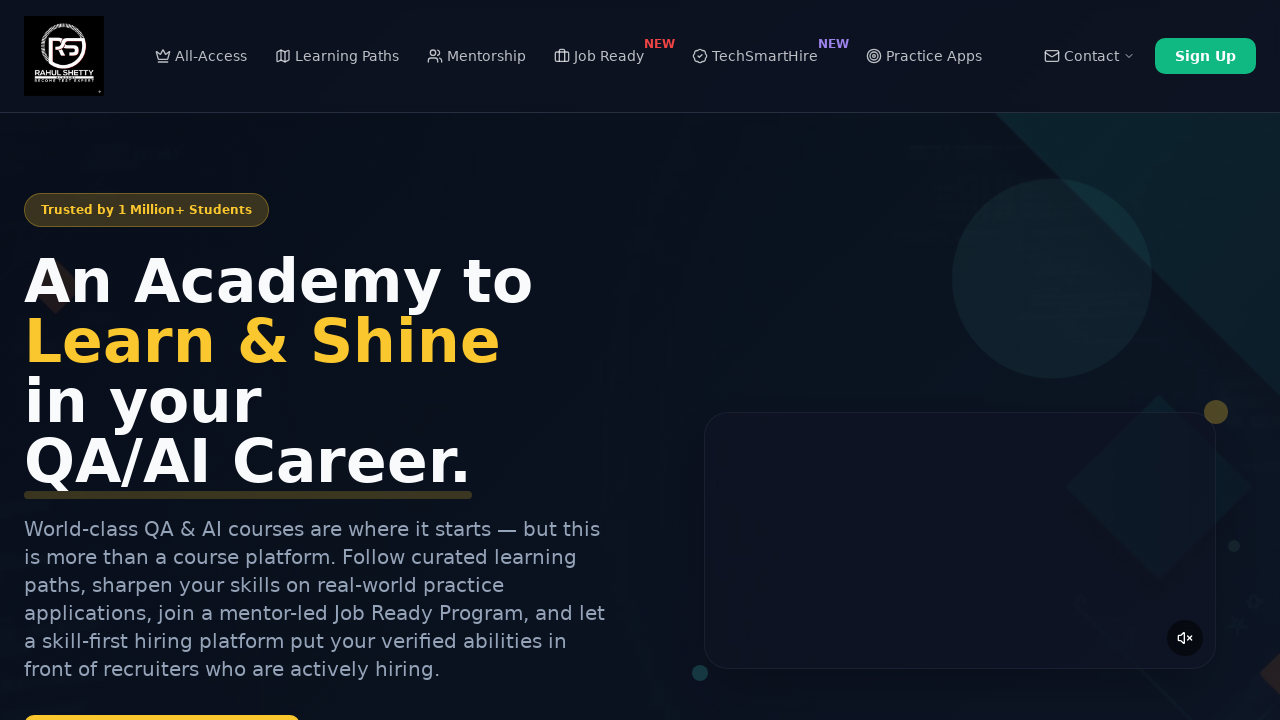

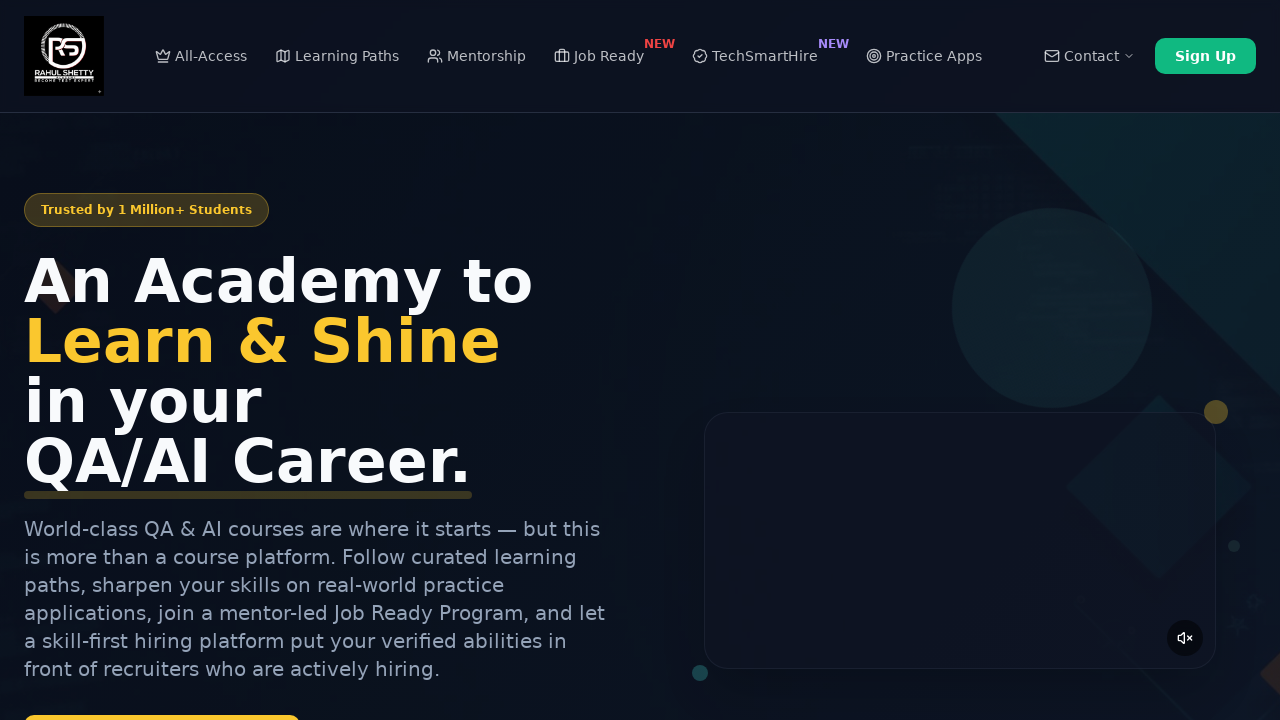